Tests a registration form by filling required fields (first name, last name, email) and verifying successful registration message

Starting URL: http://suninjuly.github.io/registration1.html

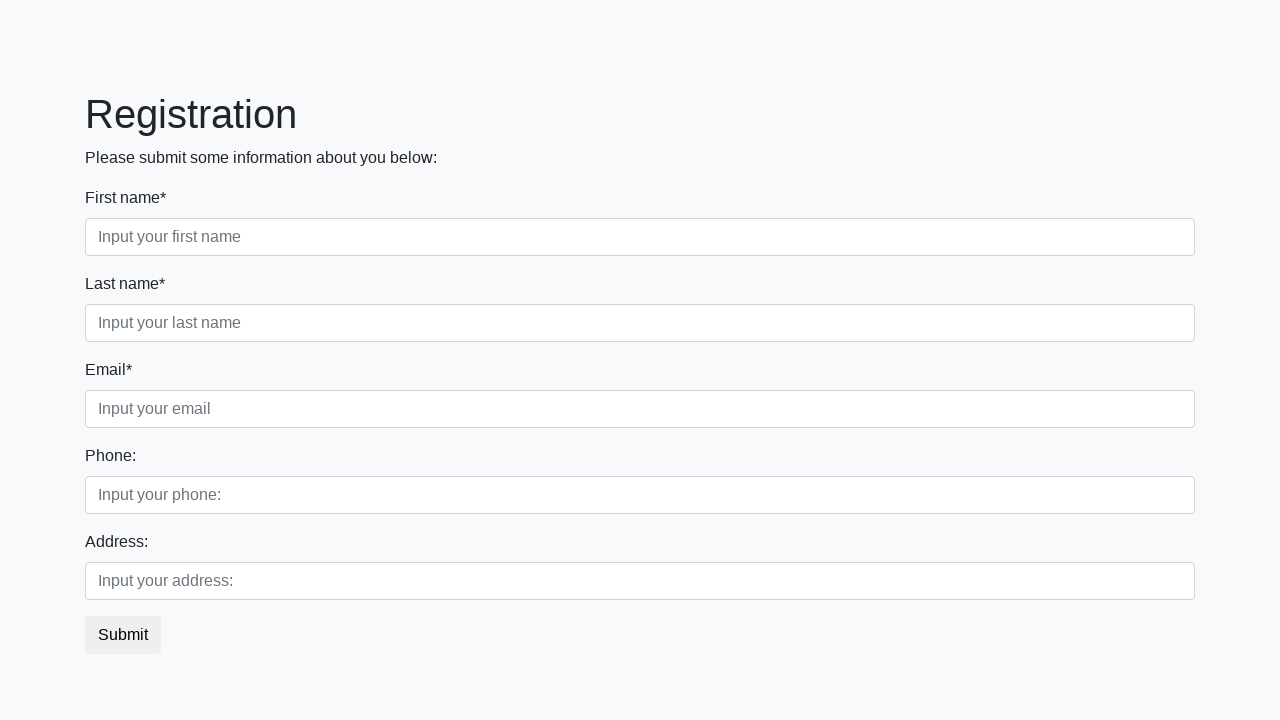

Filled first name field with 'Ivan' on [placeholder$="name"]
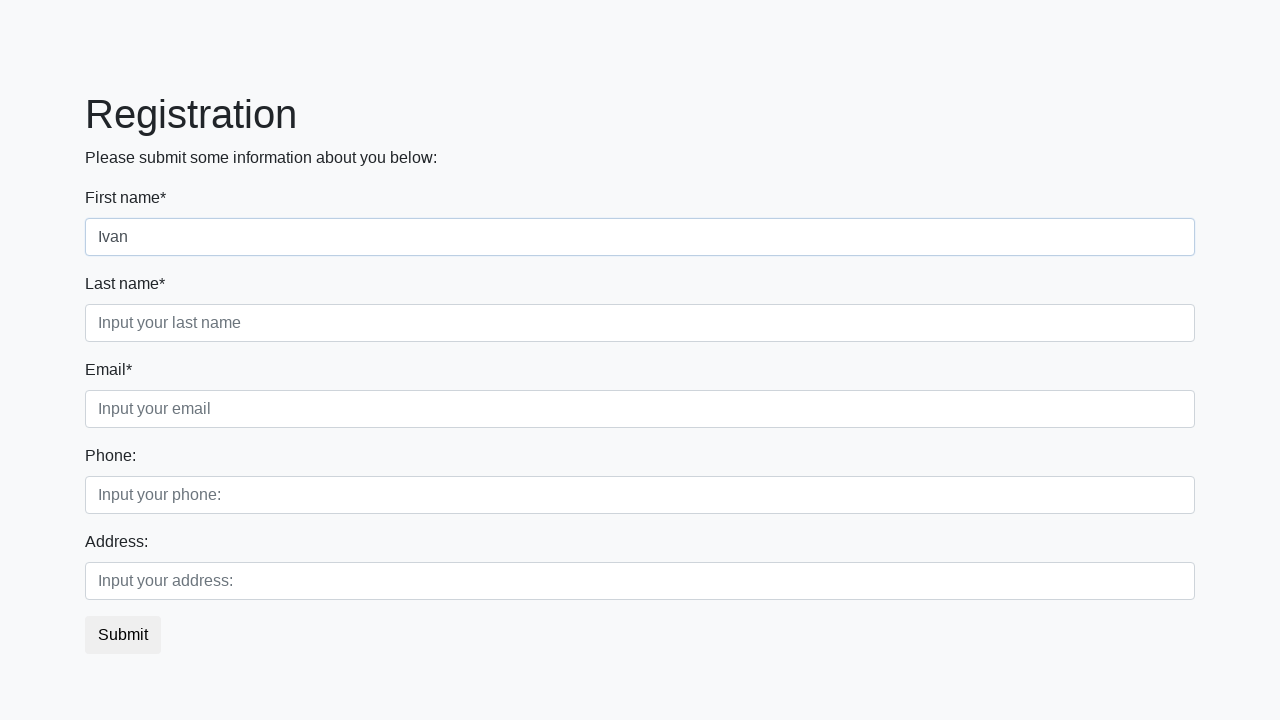

Filled last name field with 'Petrov' on [placeholder$="last name"]
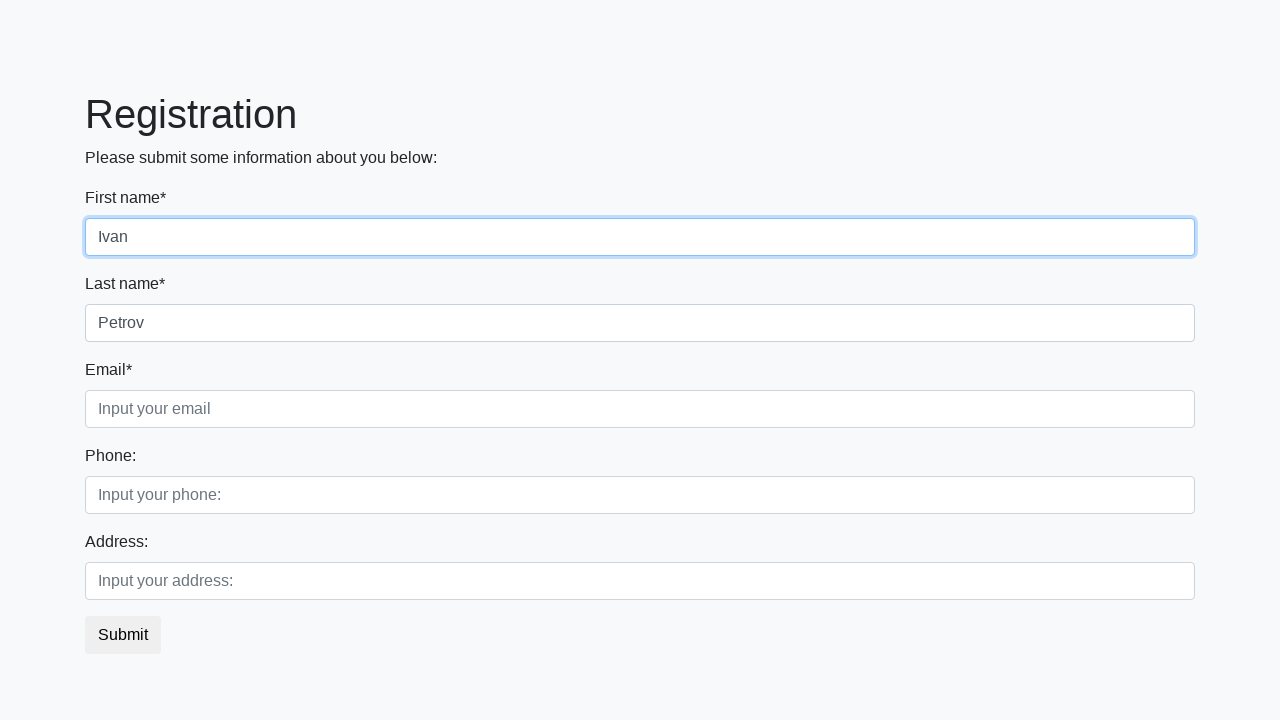

Filled email field with 'some.email@gmail.com' on [placeholder$="email"]
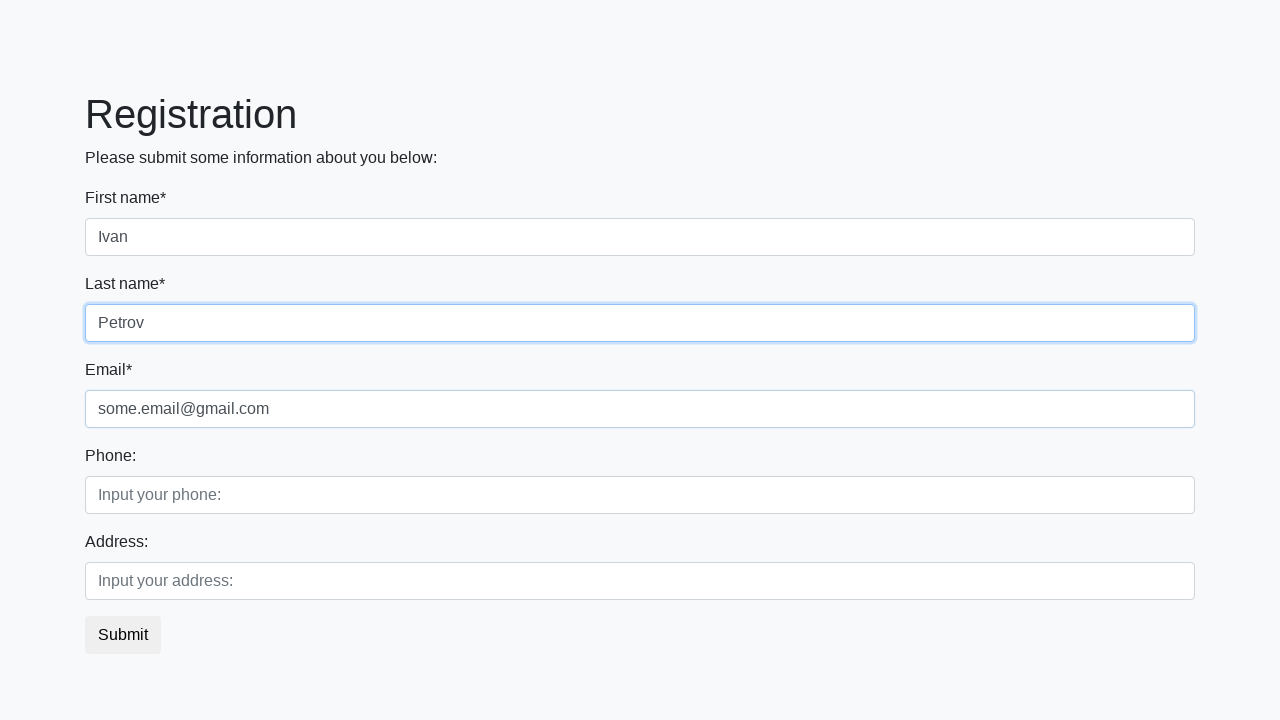

Clicked the registration submit button at (123, 635) on button.btn
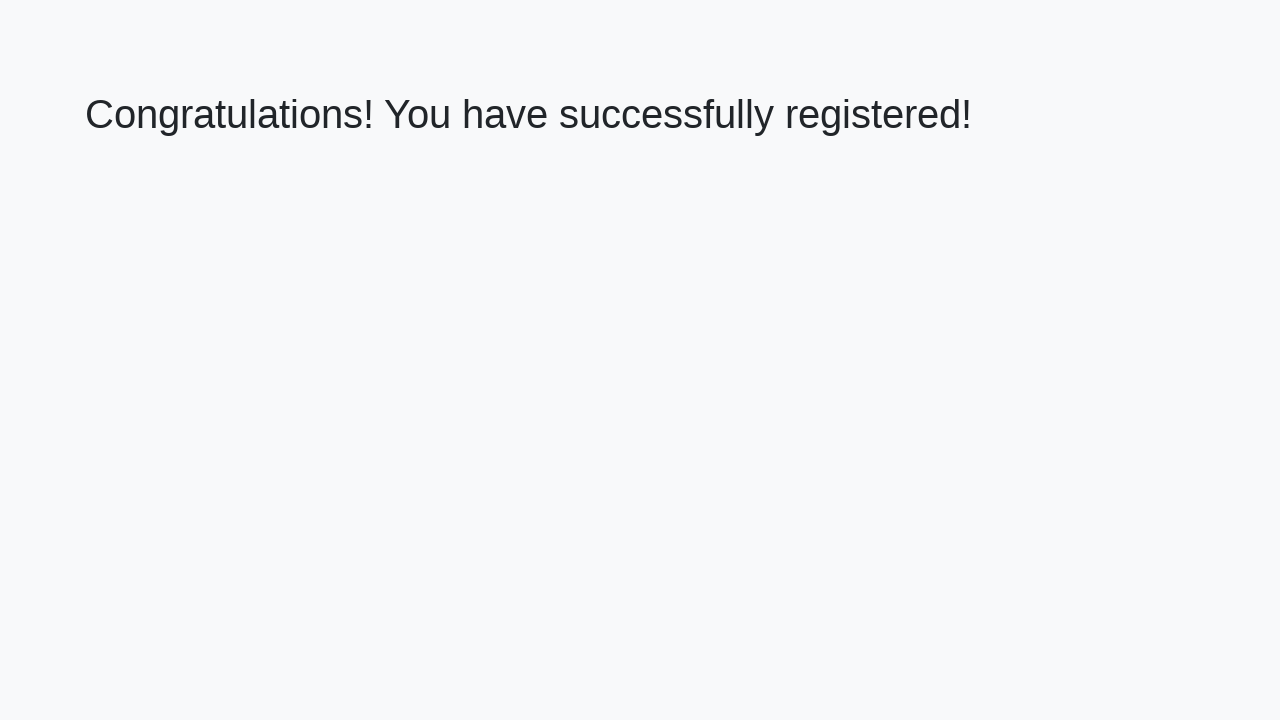

Success message heading appeared
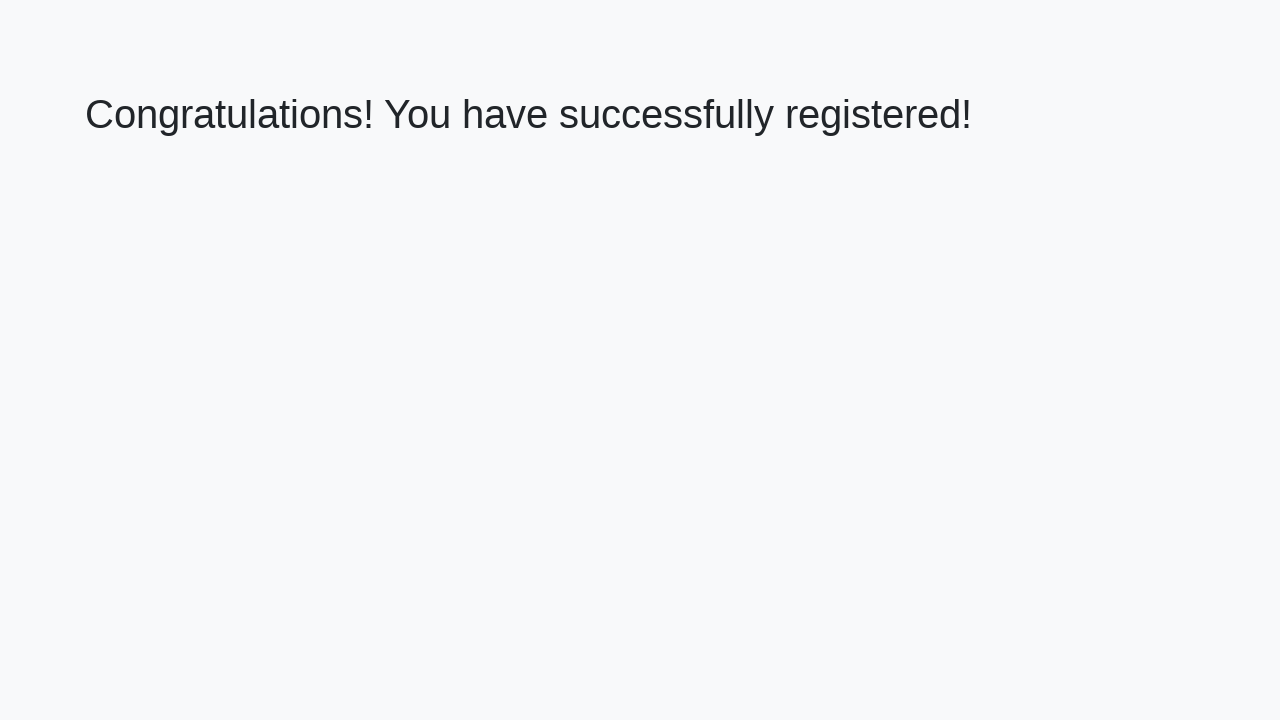

Retrieved success message text
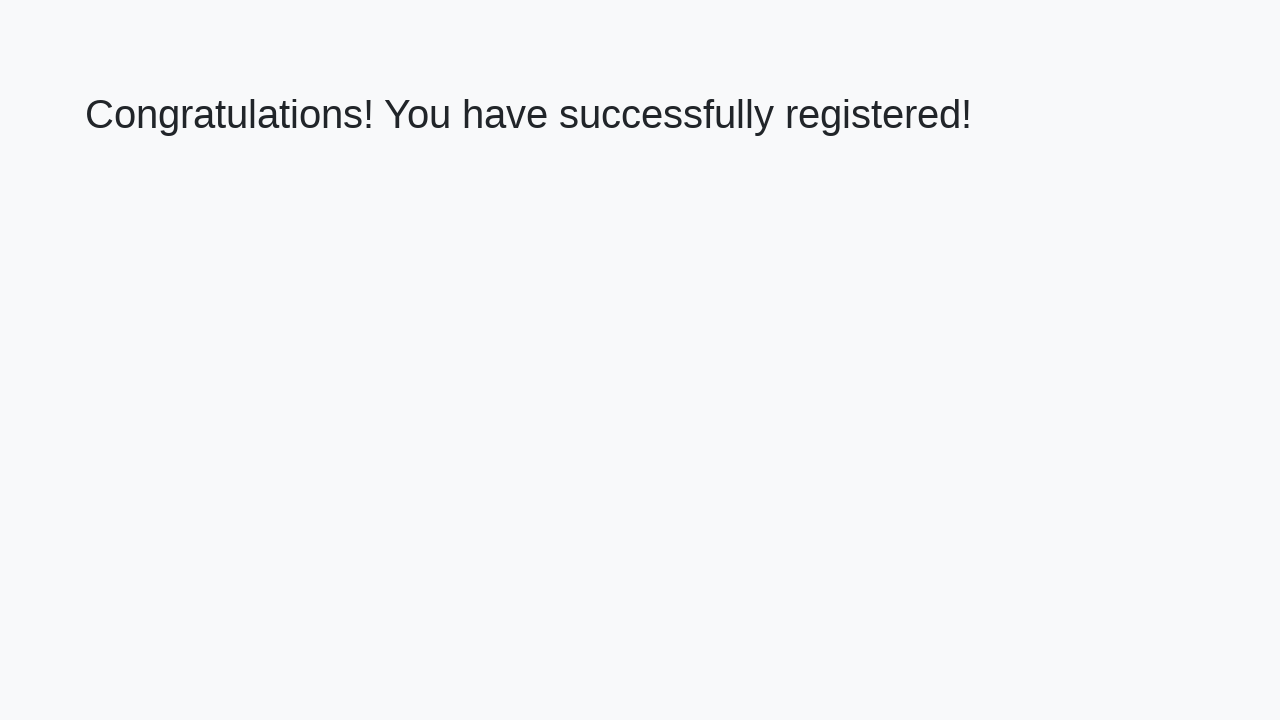

Verified success message matches expected text
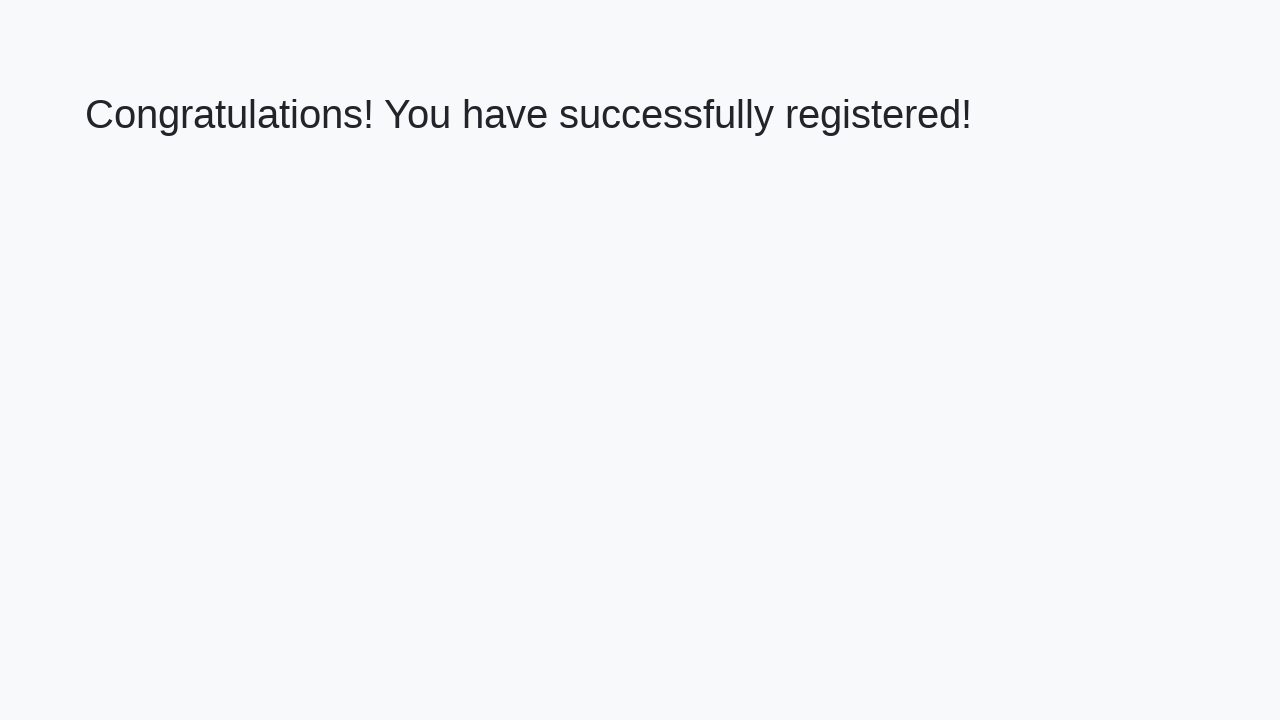

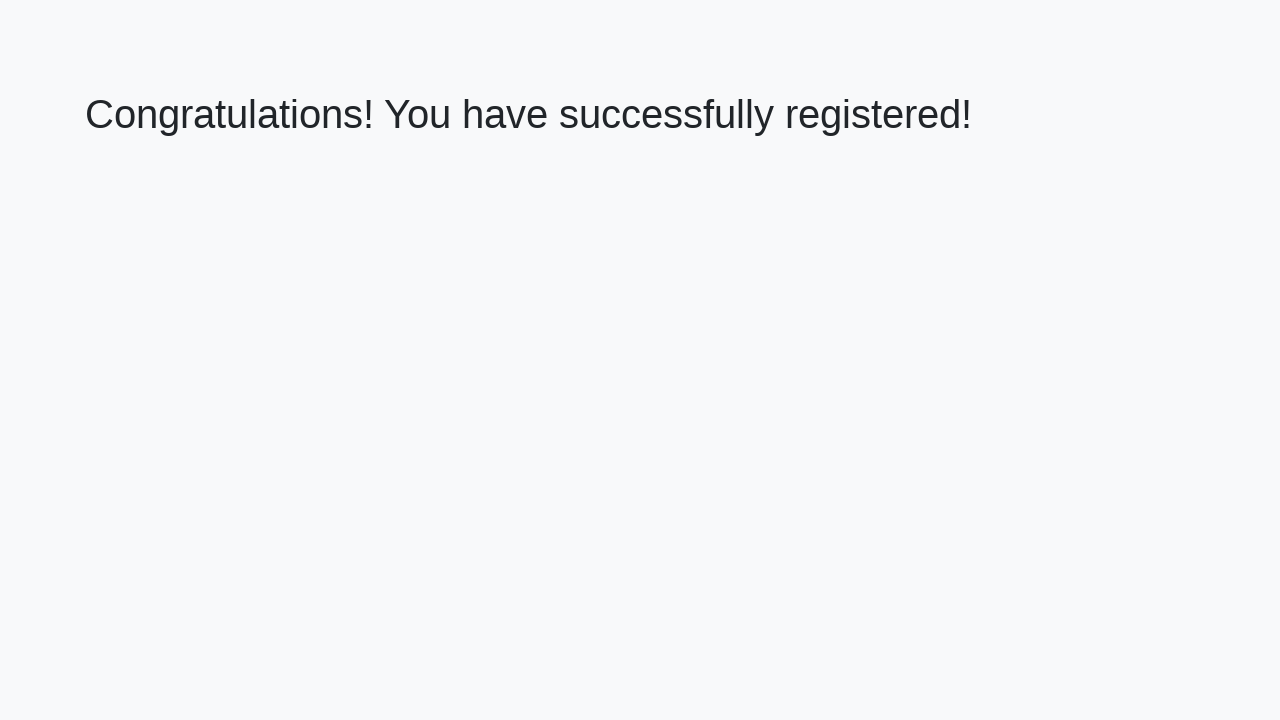